Tests form interactions using relative locators to find and interact with various form elements including email input, checkbox, and radio buttons

Starting URL: https://www.rahulshettyacademy.com/angularpractice/

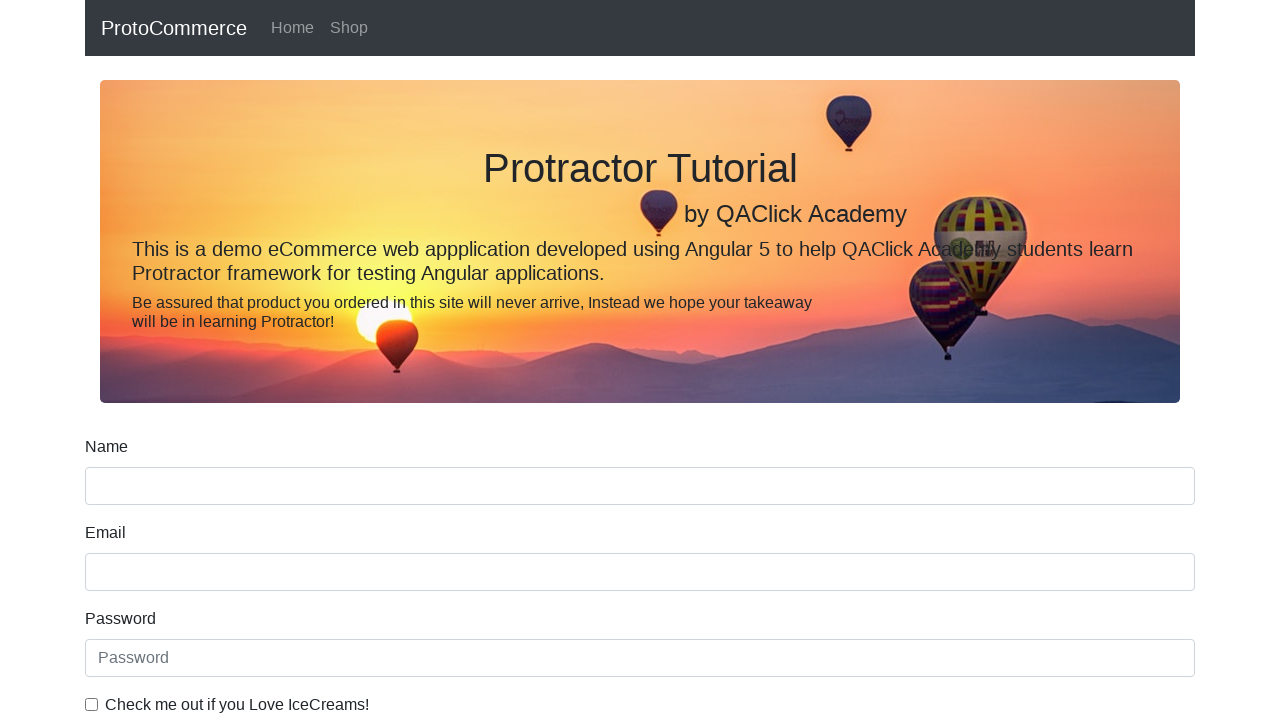

Located Email label using XPath
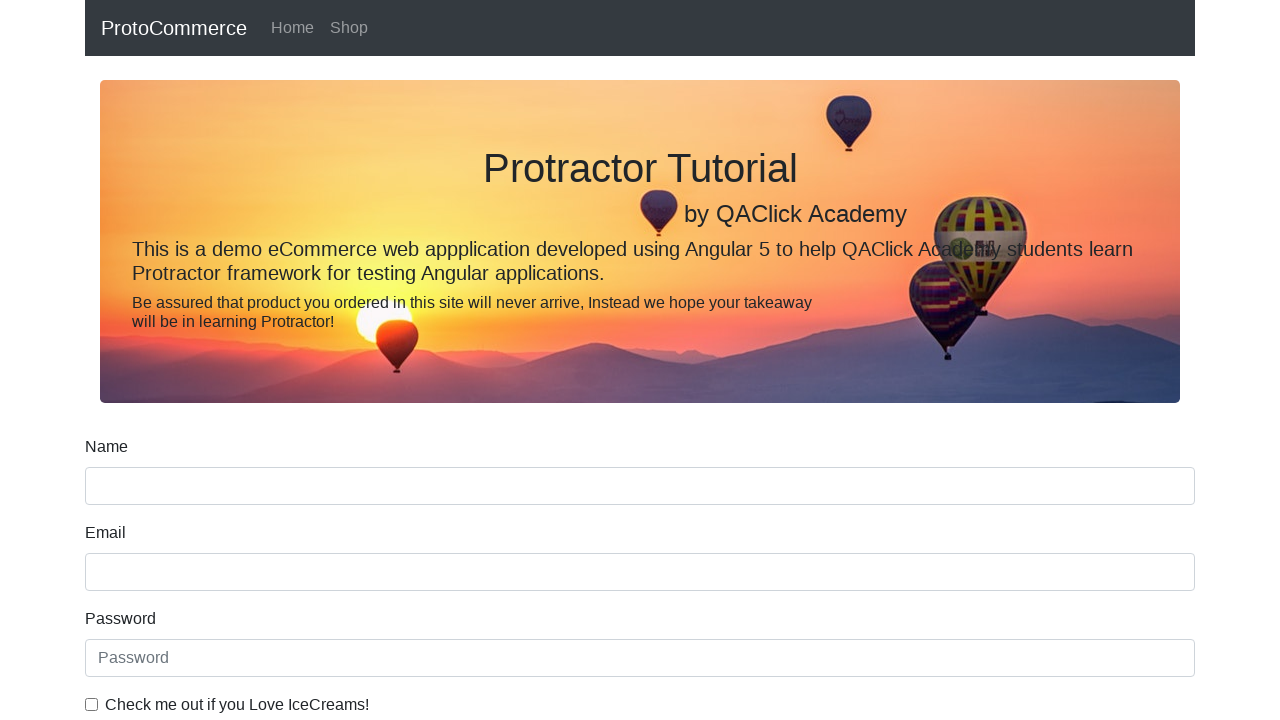

Filled email input field with 'rathanrajivs@gmail.com' on input[name='email']
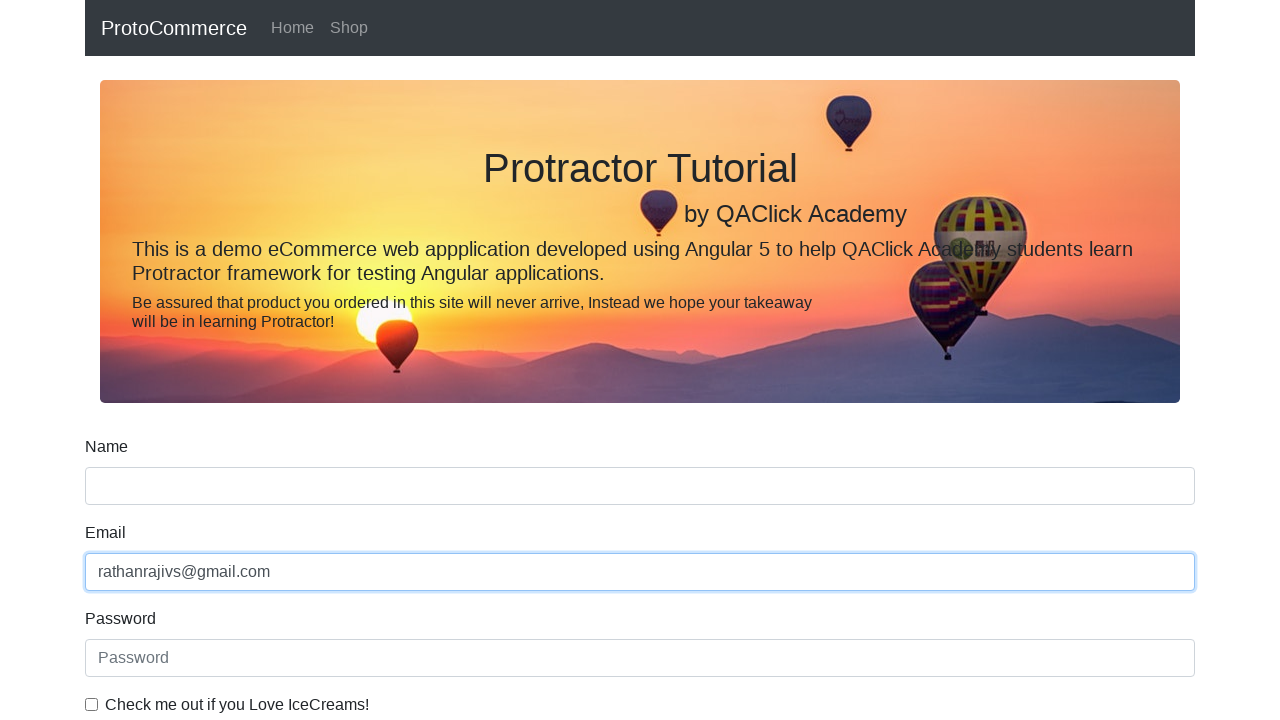

Located password input field by ID
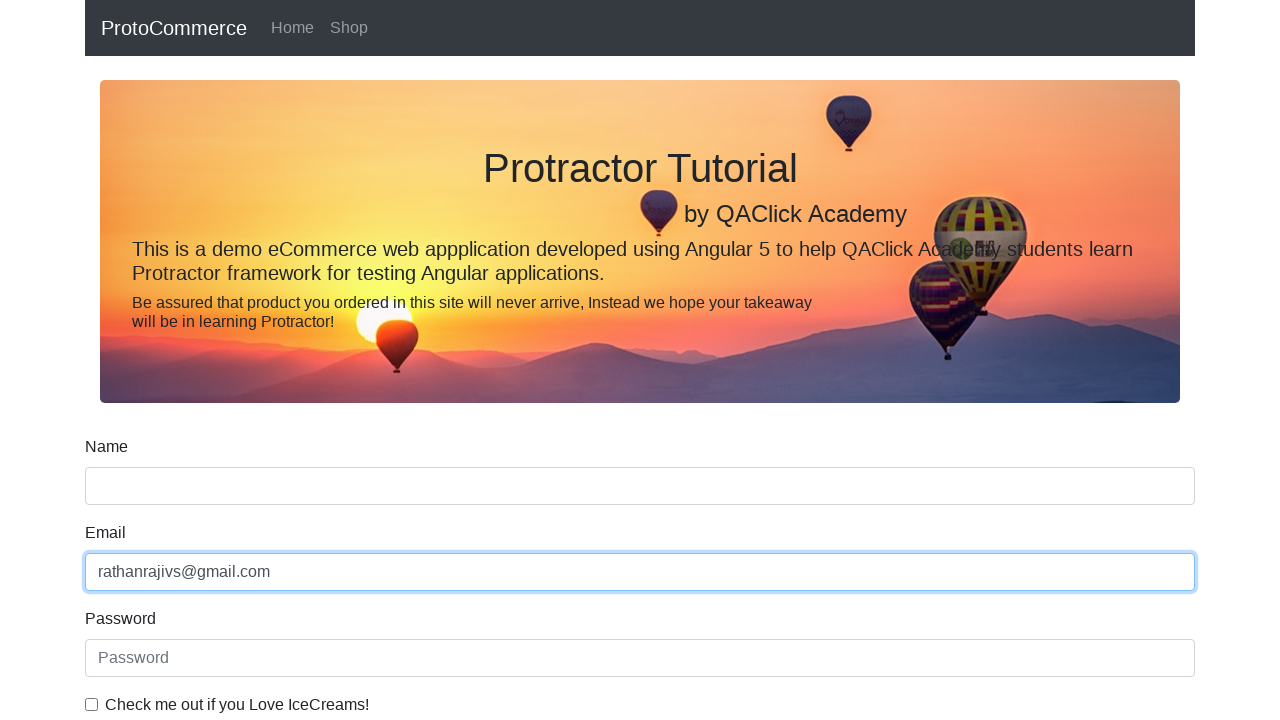

Clicked 'Check me out if you Love IceCreams!' checkbox at (237, 705) on xpath=//label[text()='Check me out if you Love IceCreams!']
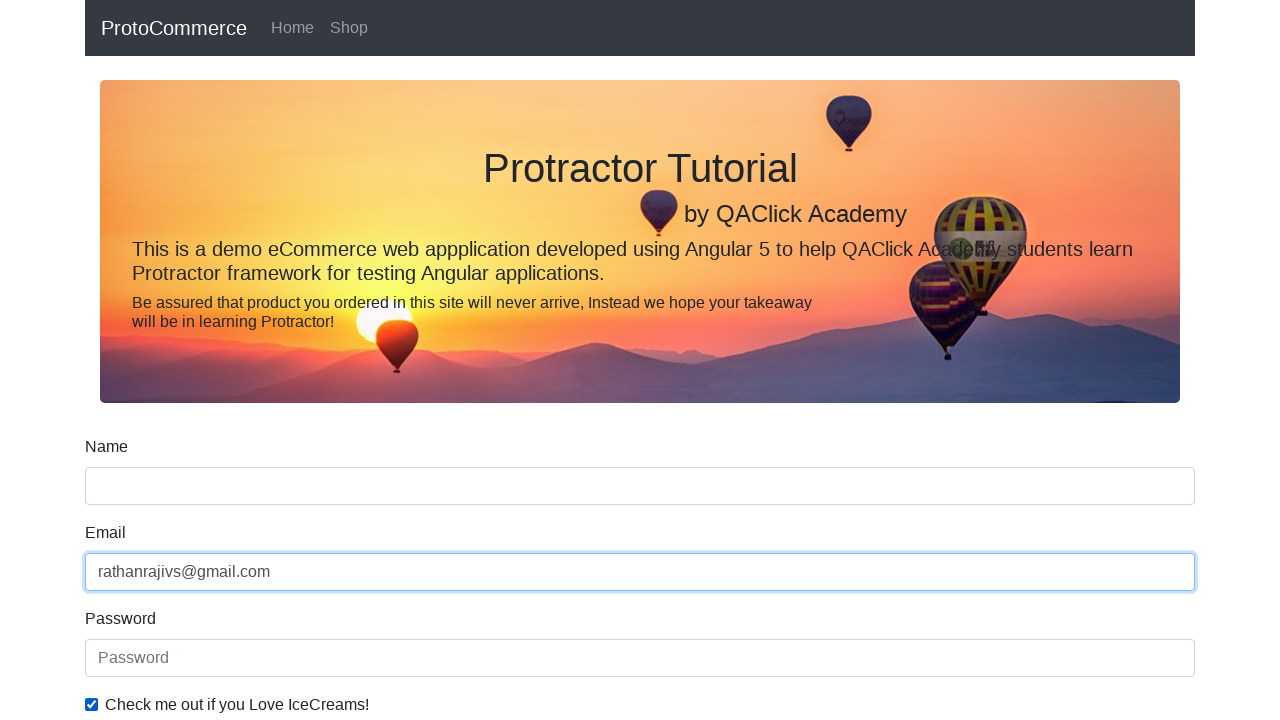

Clicked 'Student' radio button at (276, 360) on label:has-text('Student')
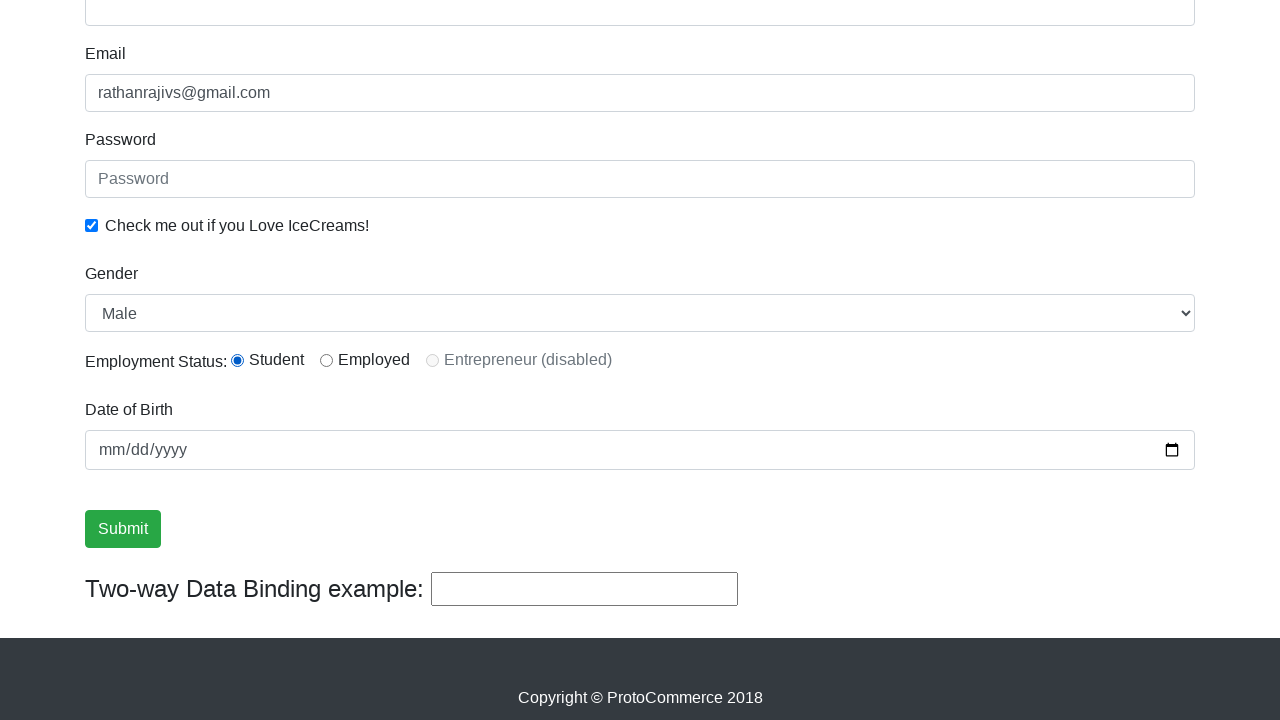

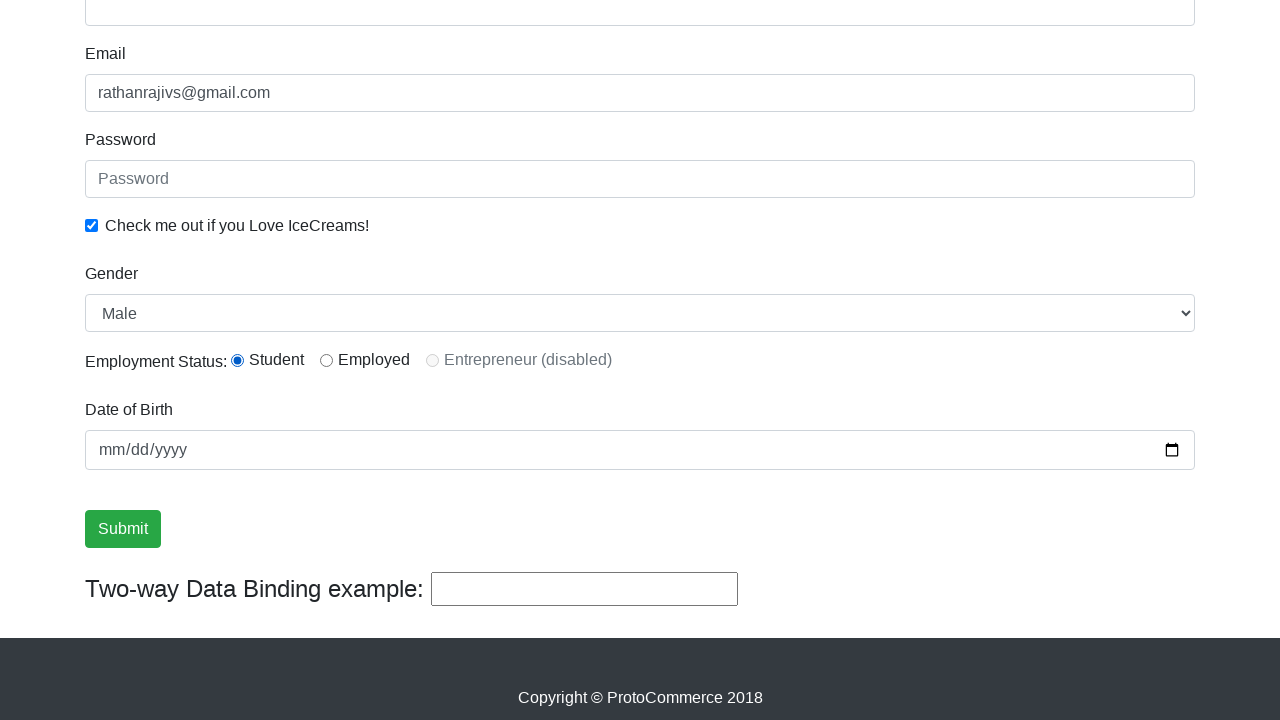